Tests form submission by filling in first name, last name, and email fields, then submitting the form and clicking on links

Starting URL: https://syntaxprojects.com/input-form-locator.php

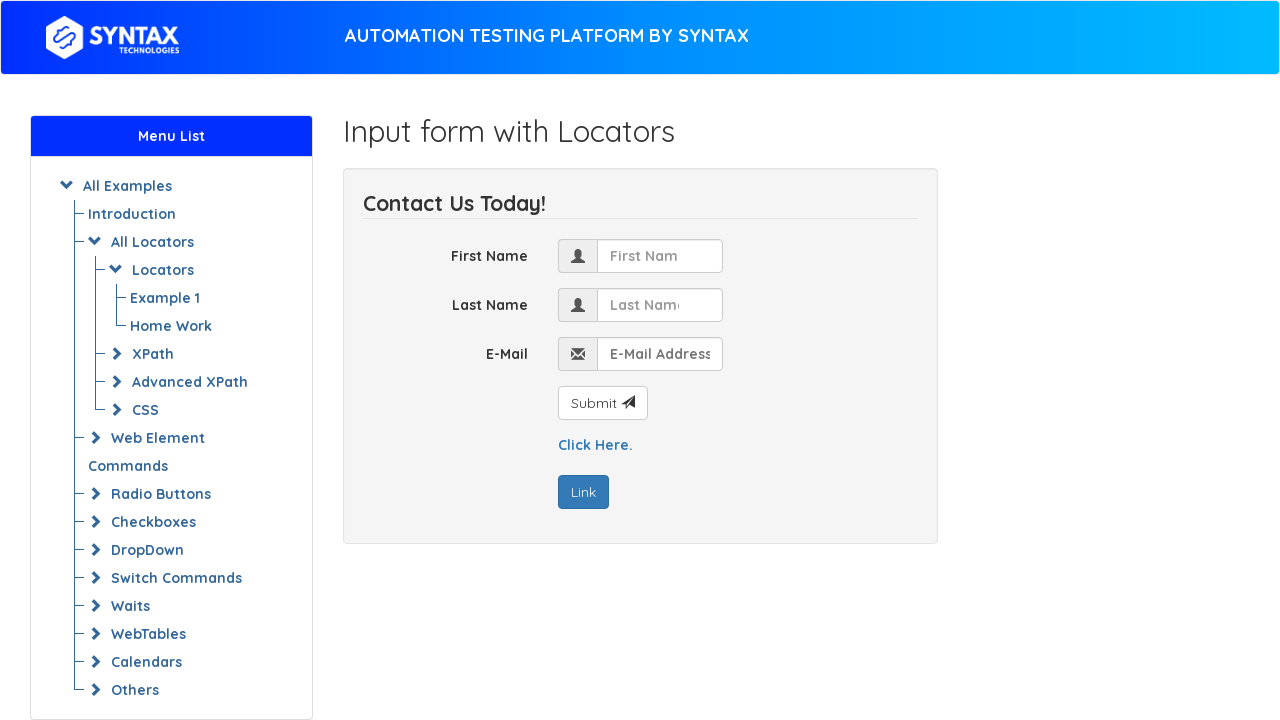

Filled first name field with 'Michael' on #first_name
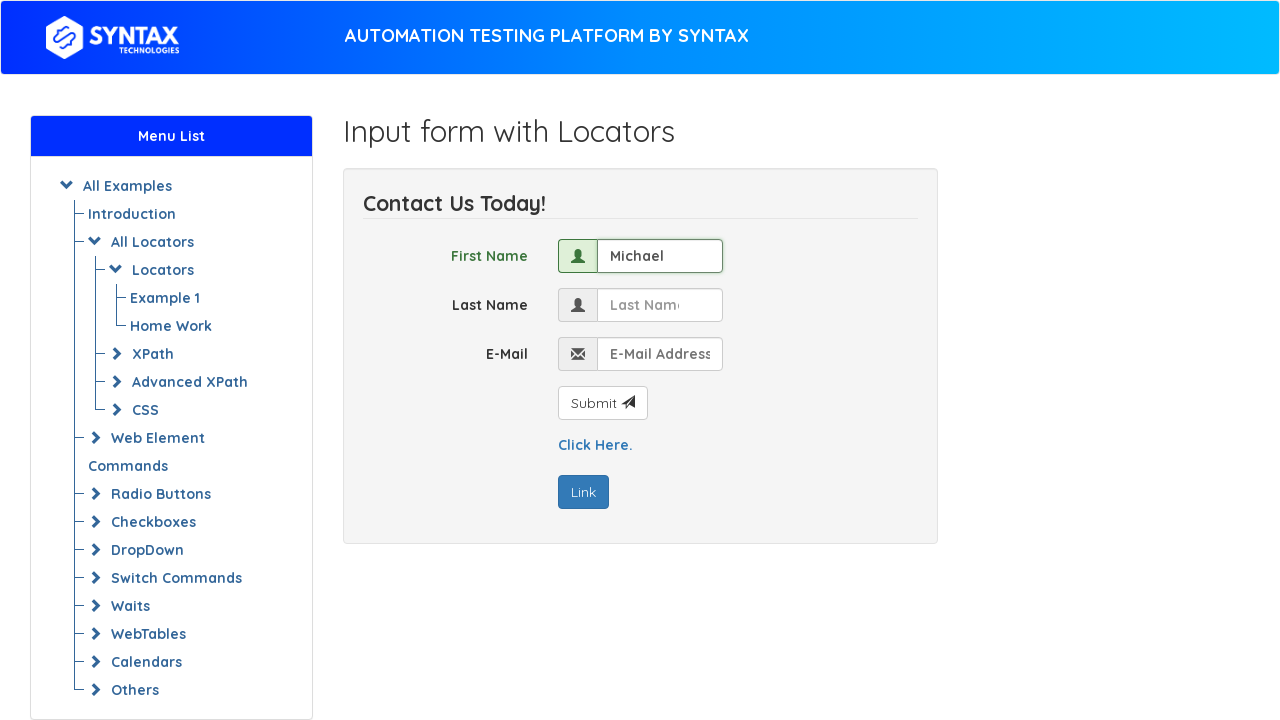

Filled last name field with 'Jordan' on input[name='last_name']
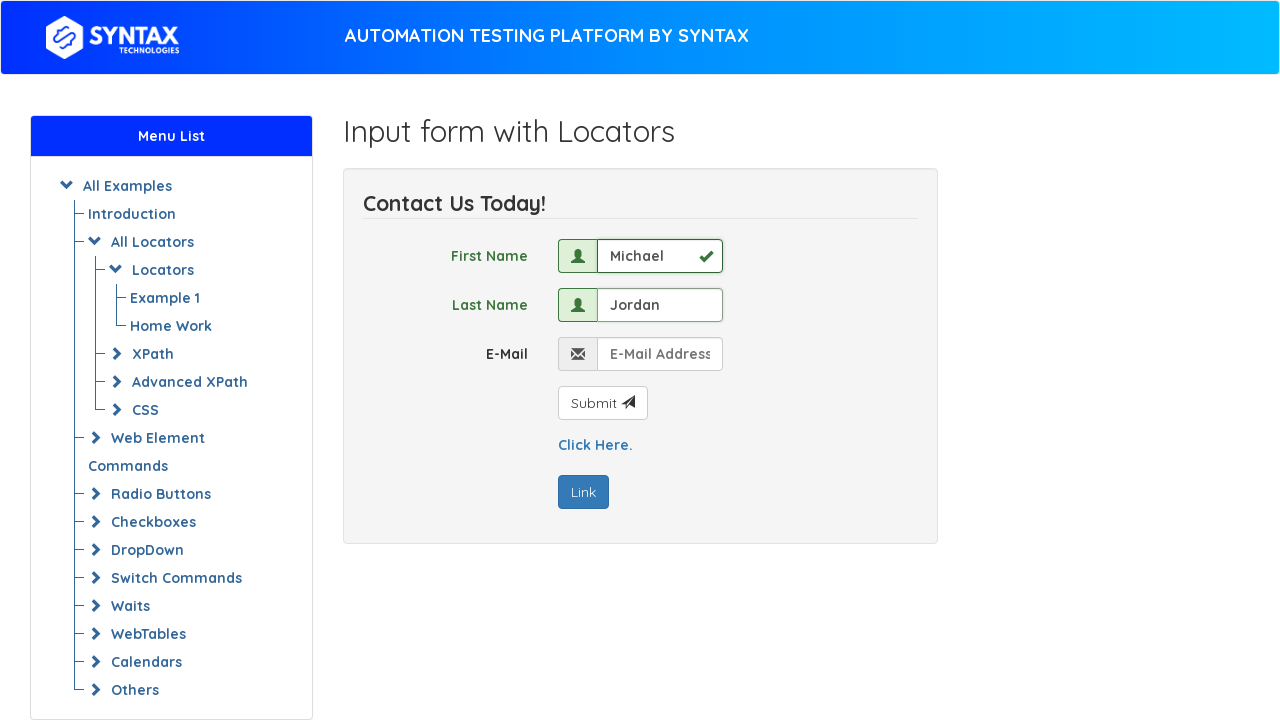

Filled email field with 'mjordan@gmail.com' on input[name='email']
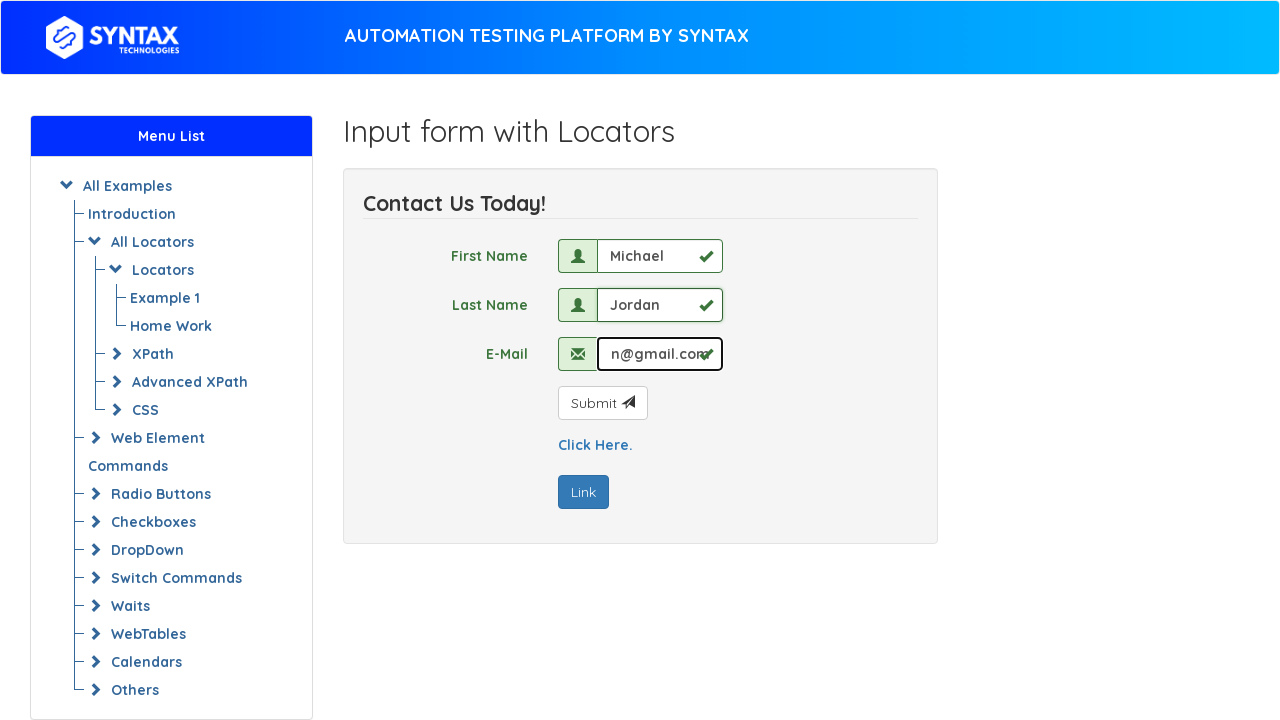

Clicked submit button to submit form at (602, 403) on #submit_button
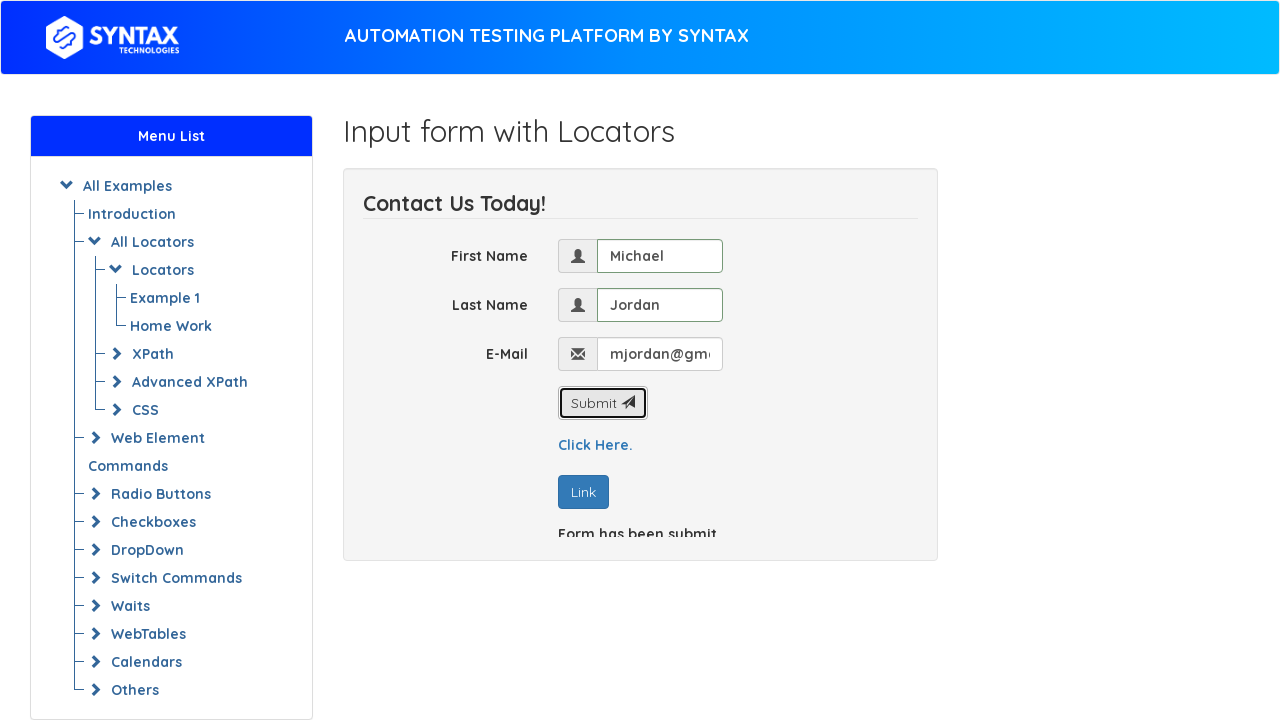

Clicked link containing text 'Click' at (595, 445) on a:has-text('Click')
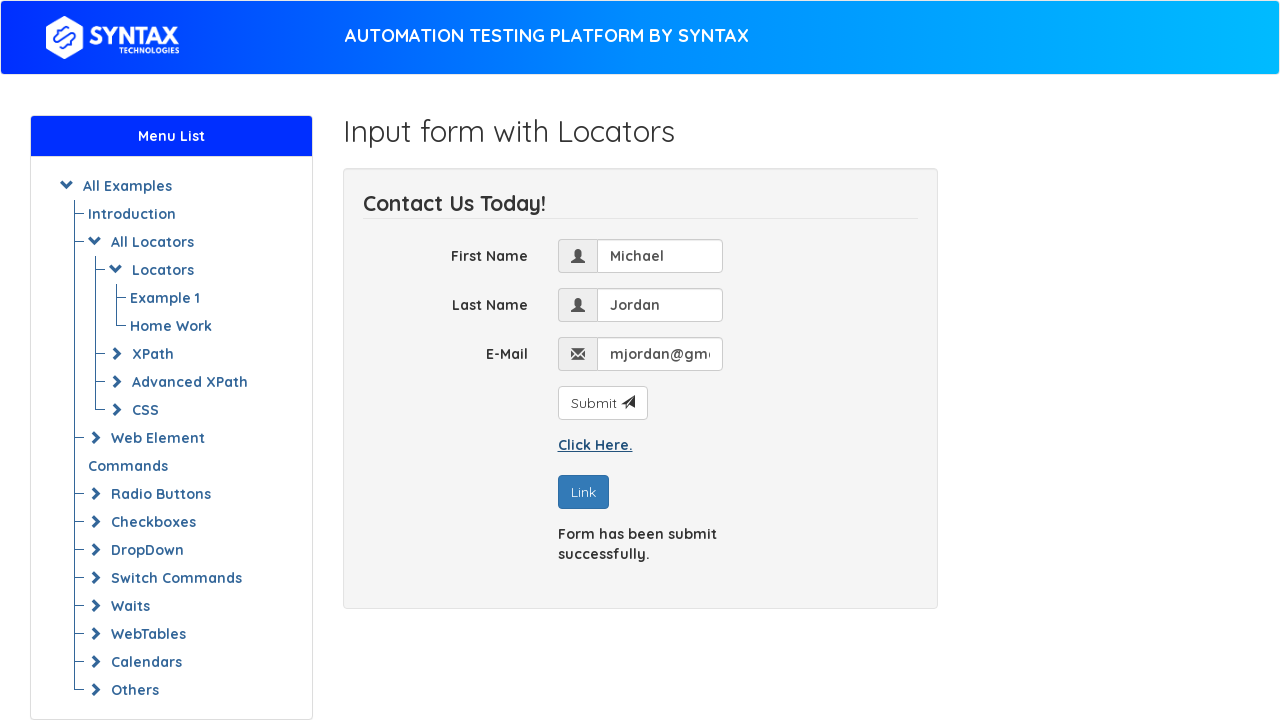

Clicked link with exact text 'Link' at (583, 492) on a:text-is('Link')
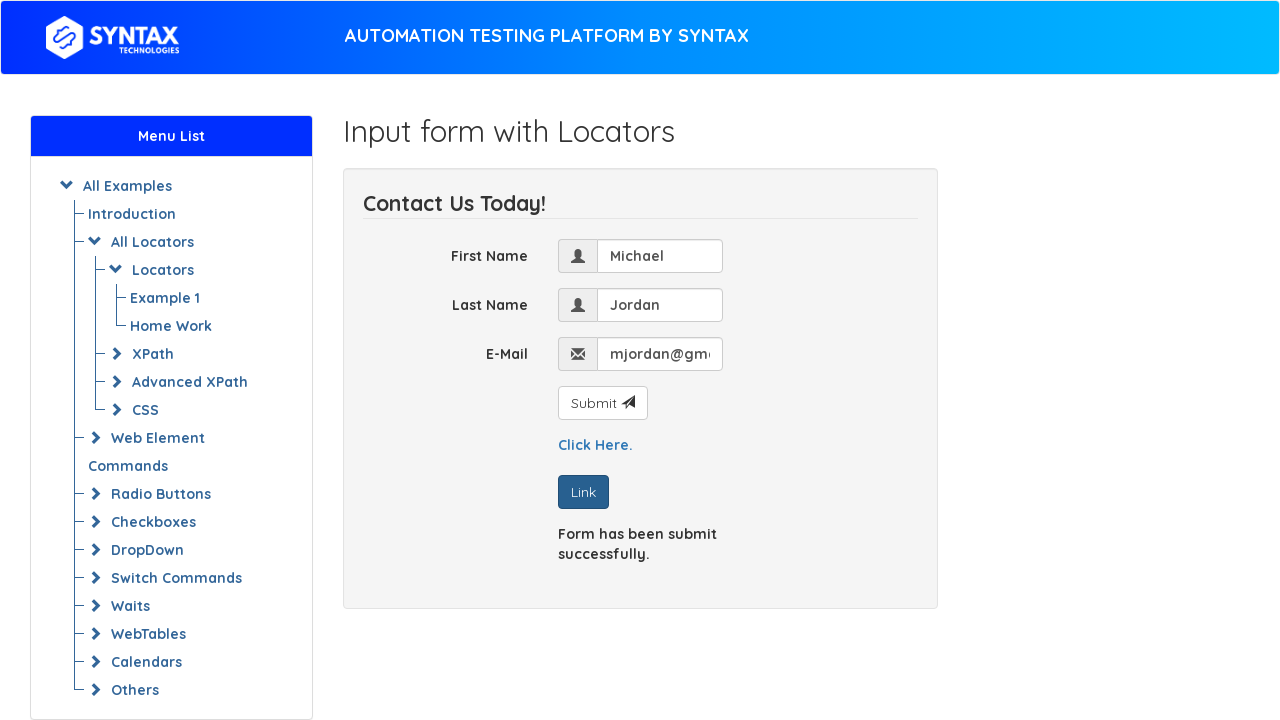

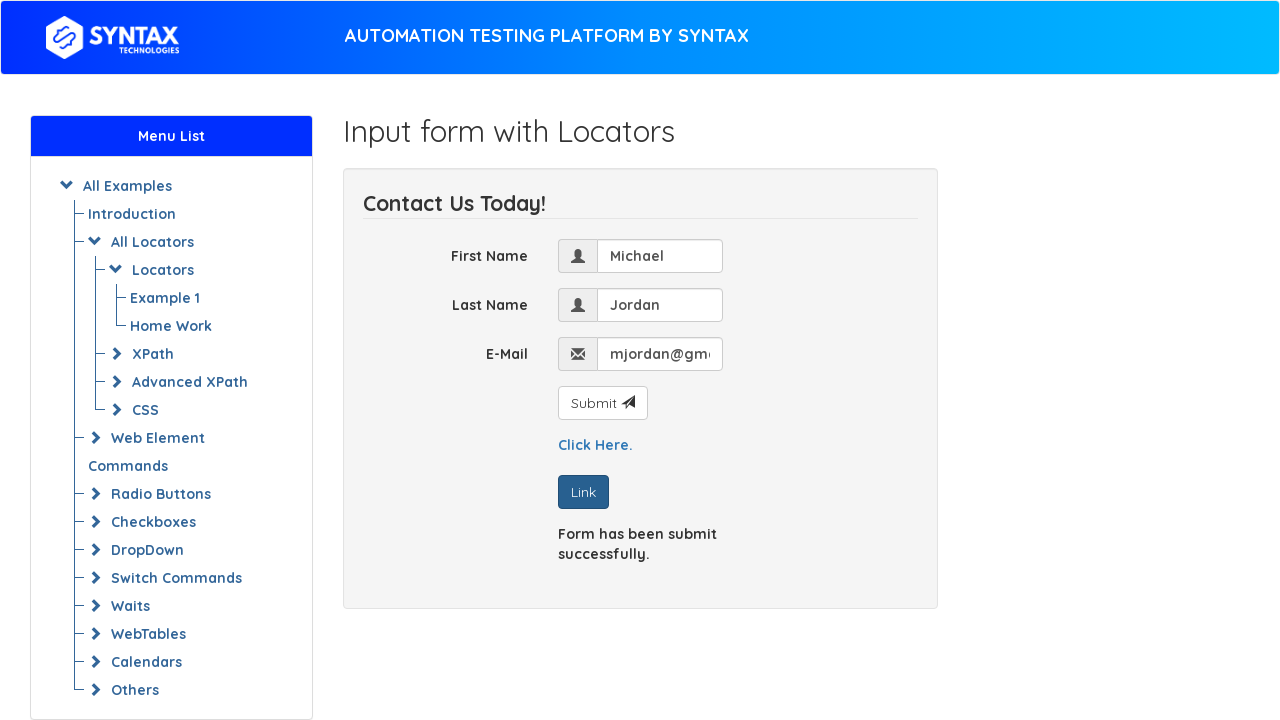